Tests the alert functionality on DemoQA by clicking a button and verifying the alert message appears

Starting URL: https://demoqa.com/alerts

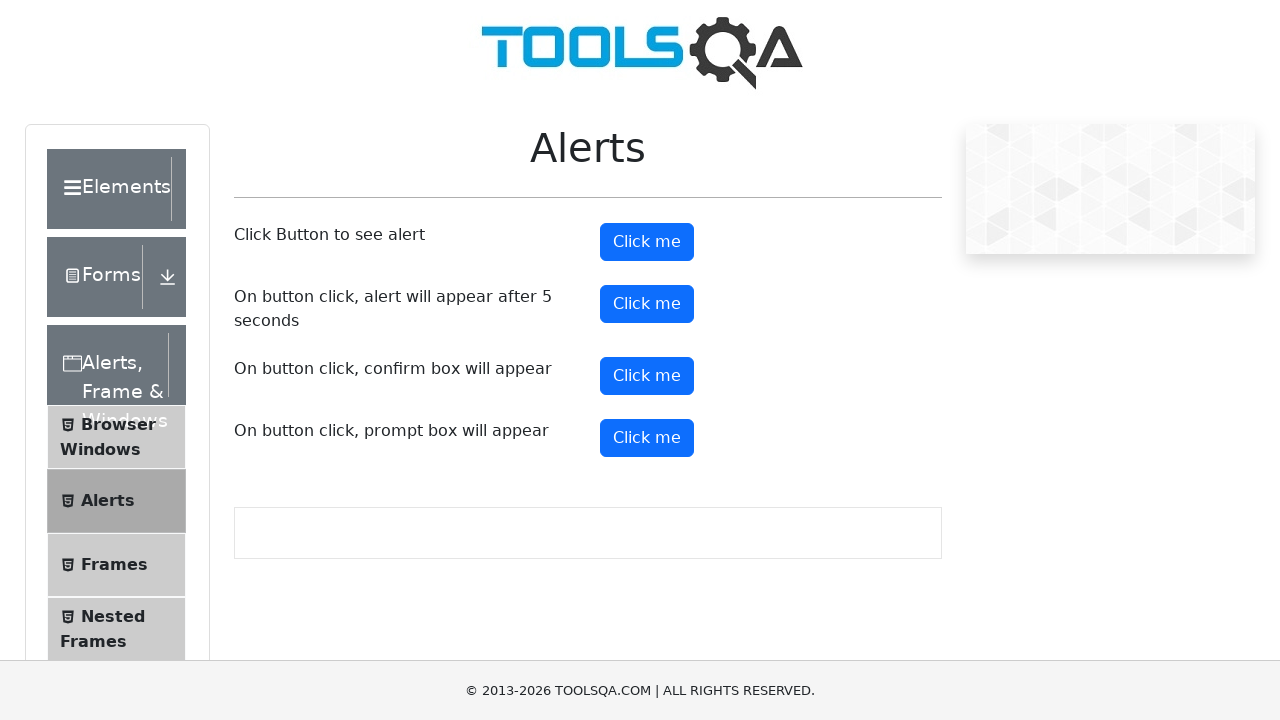

Clicked the alert button to trigger alert dialog at (647, 242) on button#alertButton
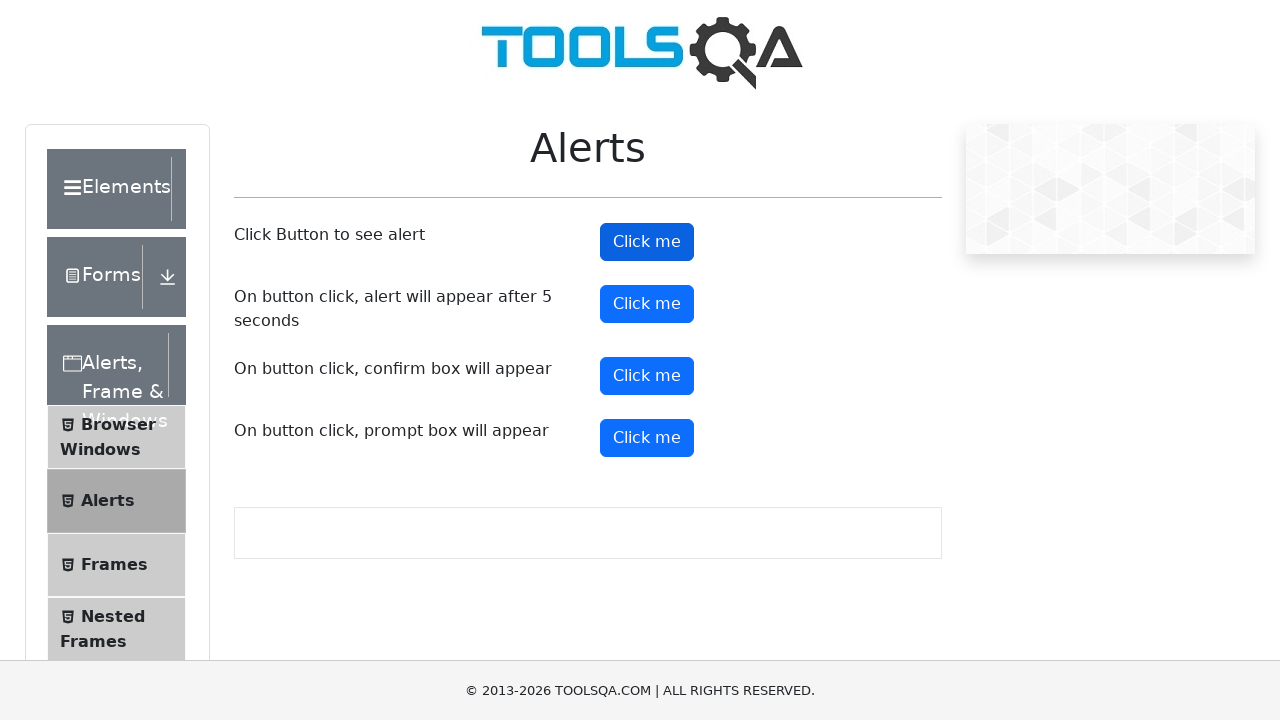

Set up dialog handler to accept alerts
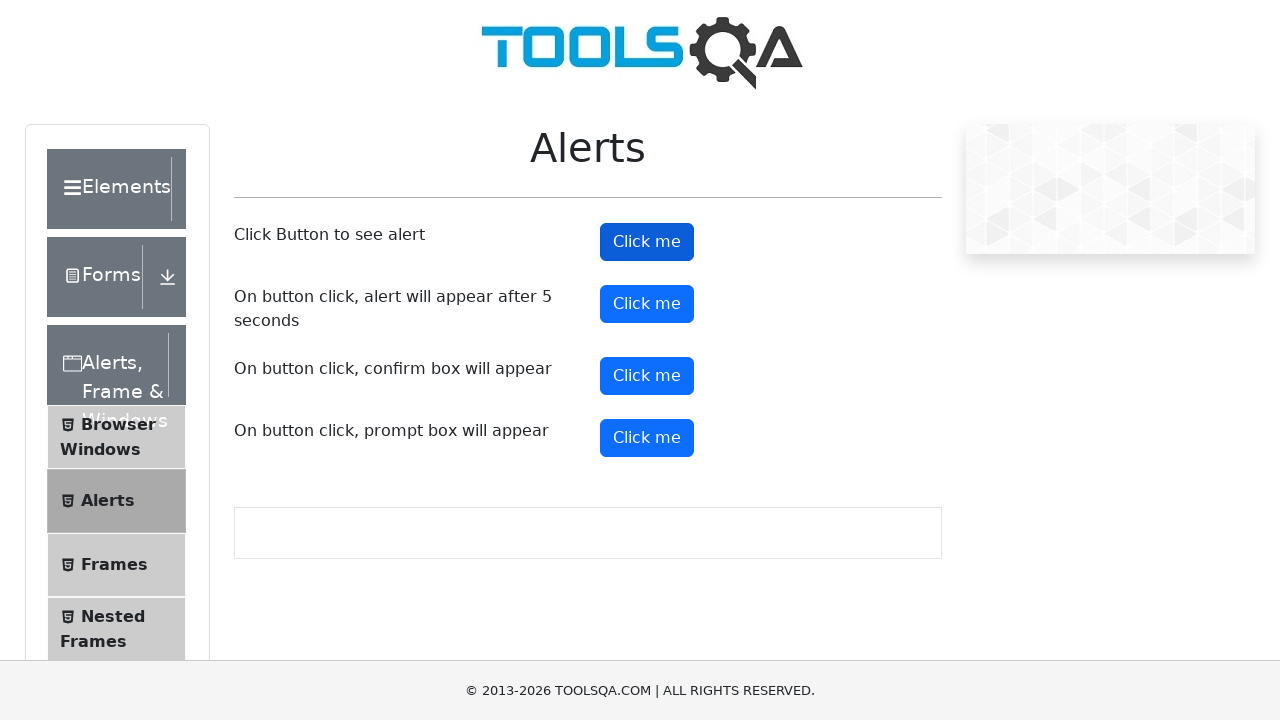

Clicked the alert button again to trigger and accept alert at (647, 242) on button#alertButton
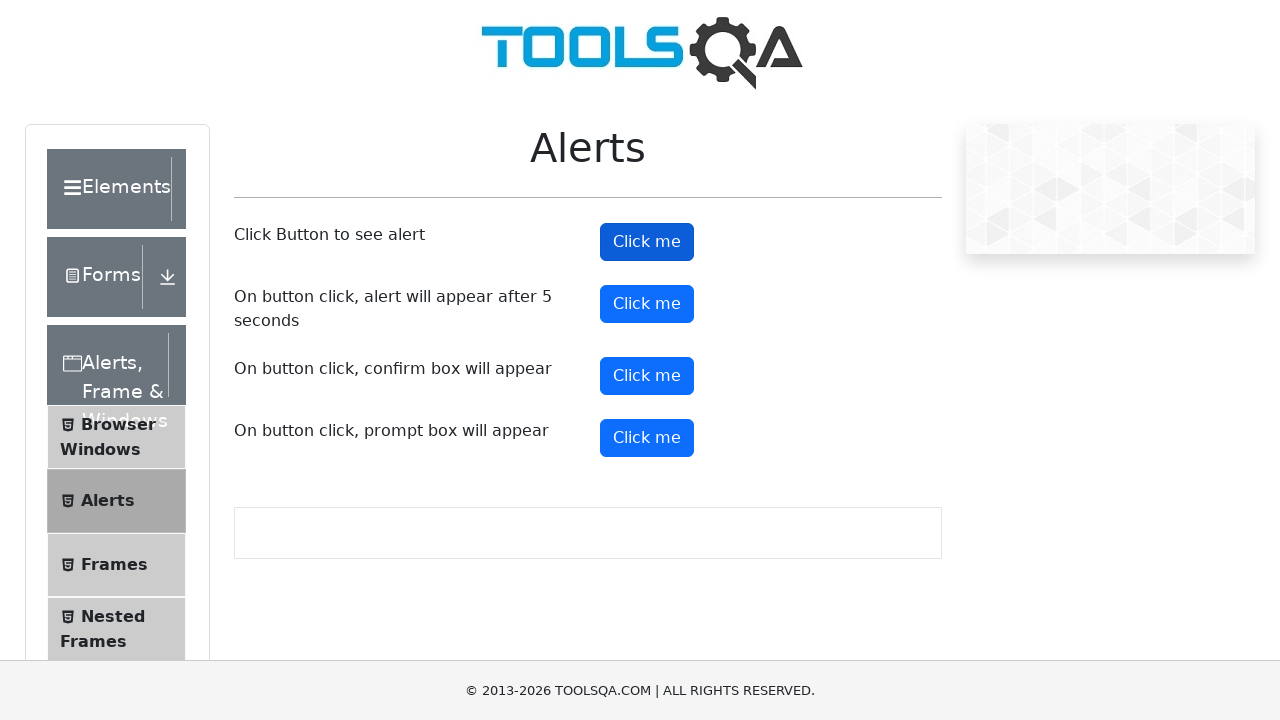

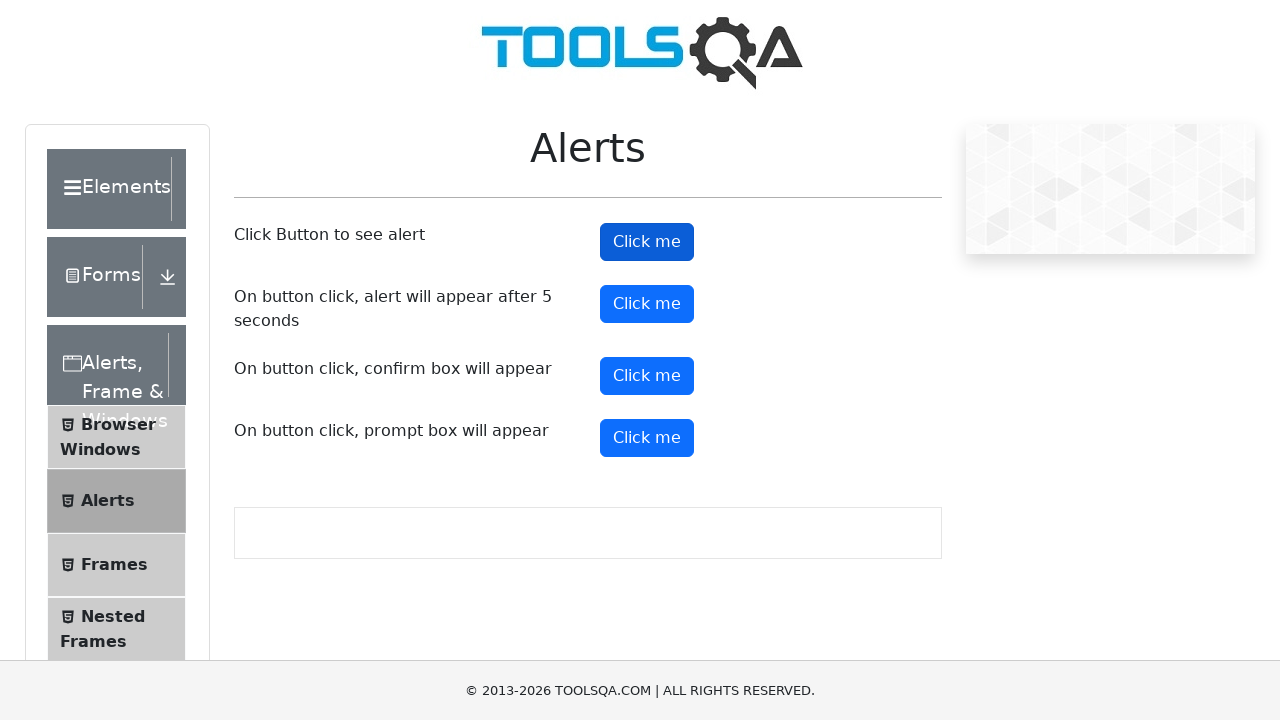